Tests the presence of UI elements on a blog page by verifying the page title and checking that Wikipedia icon and search button are displayed

Starting URL: https://testautomationpractice.blogspot.com/

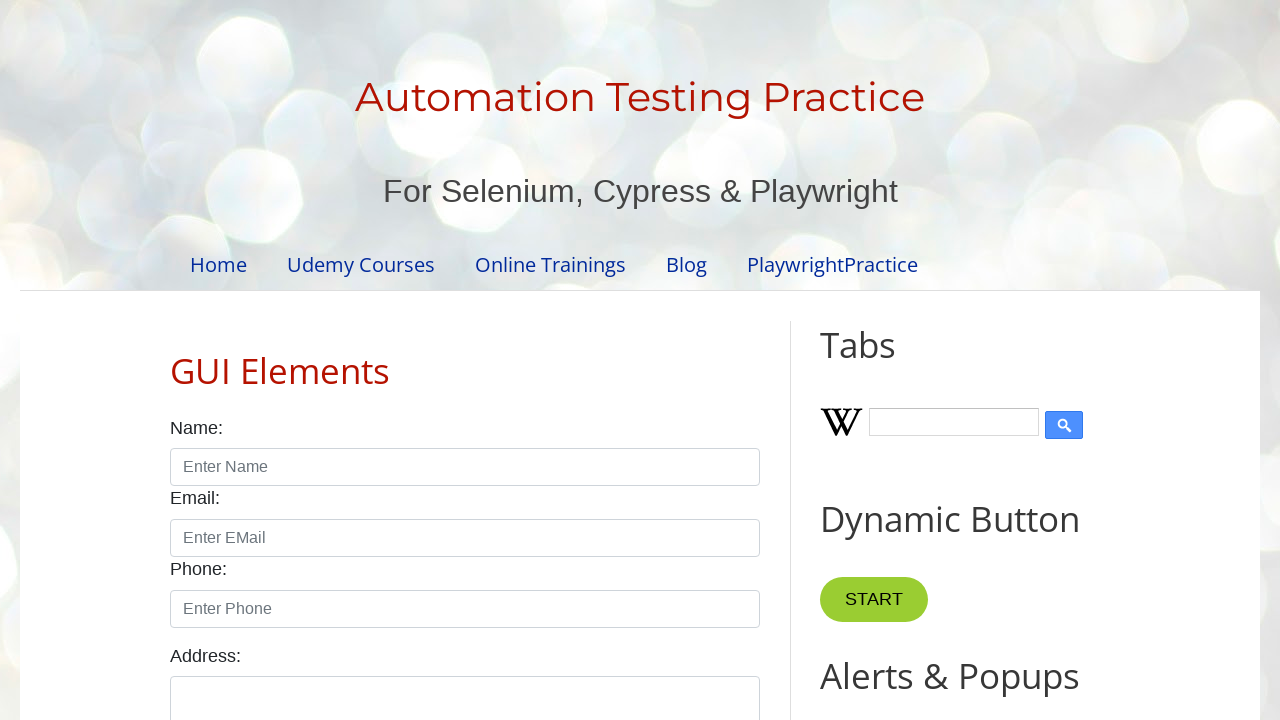

Navigated to blog test page
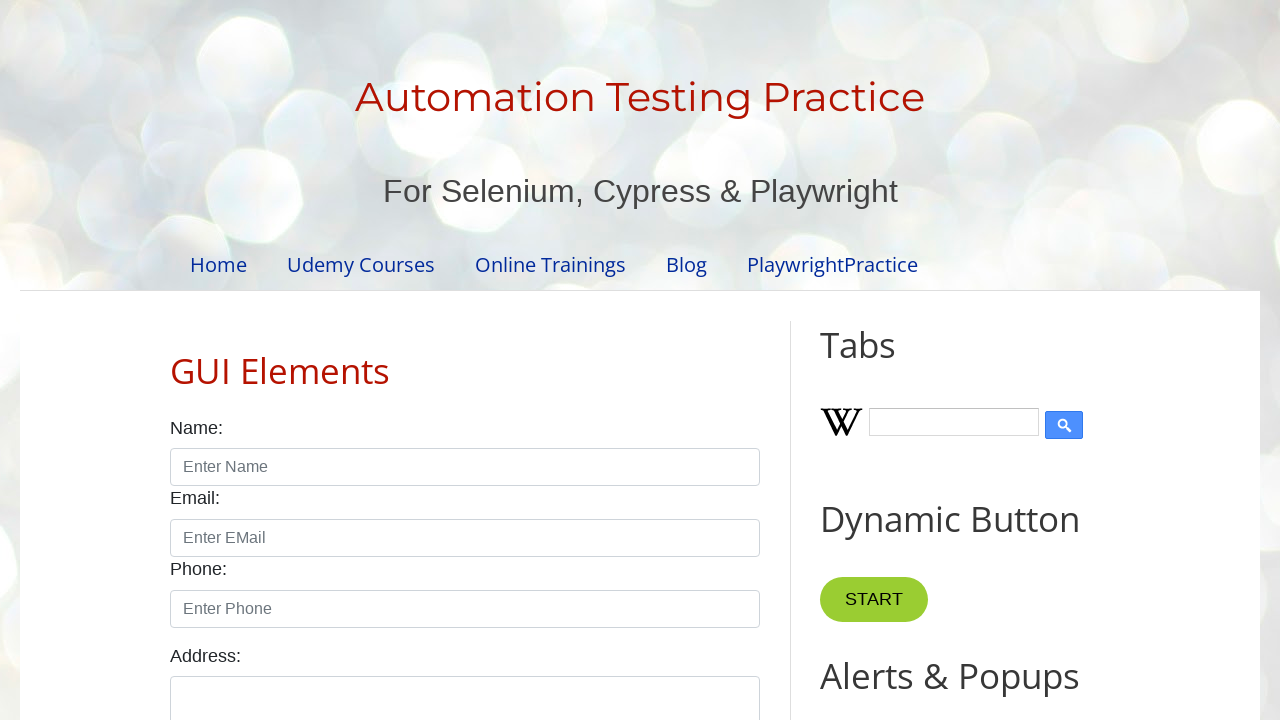

Retrieved page title
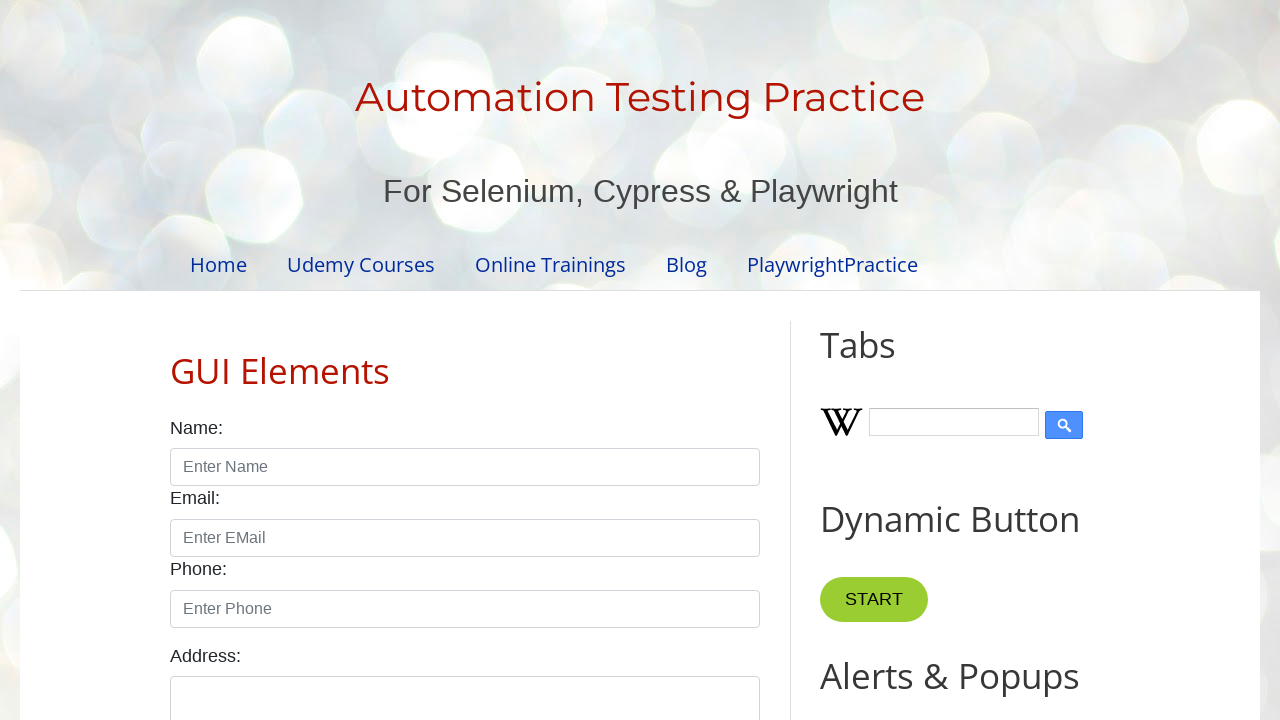

Verified page title is 'Automation Testing Practice'
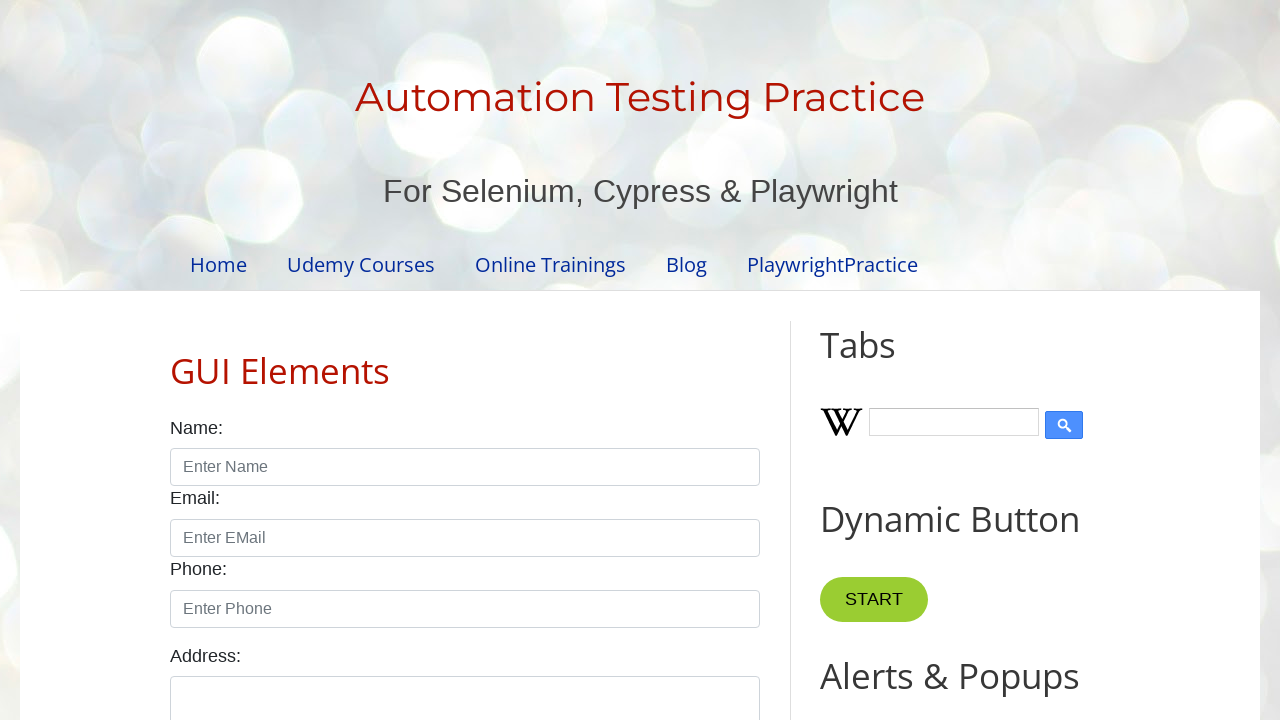

Located Wikipedia icon element
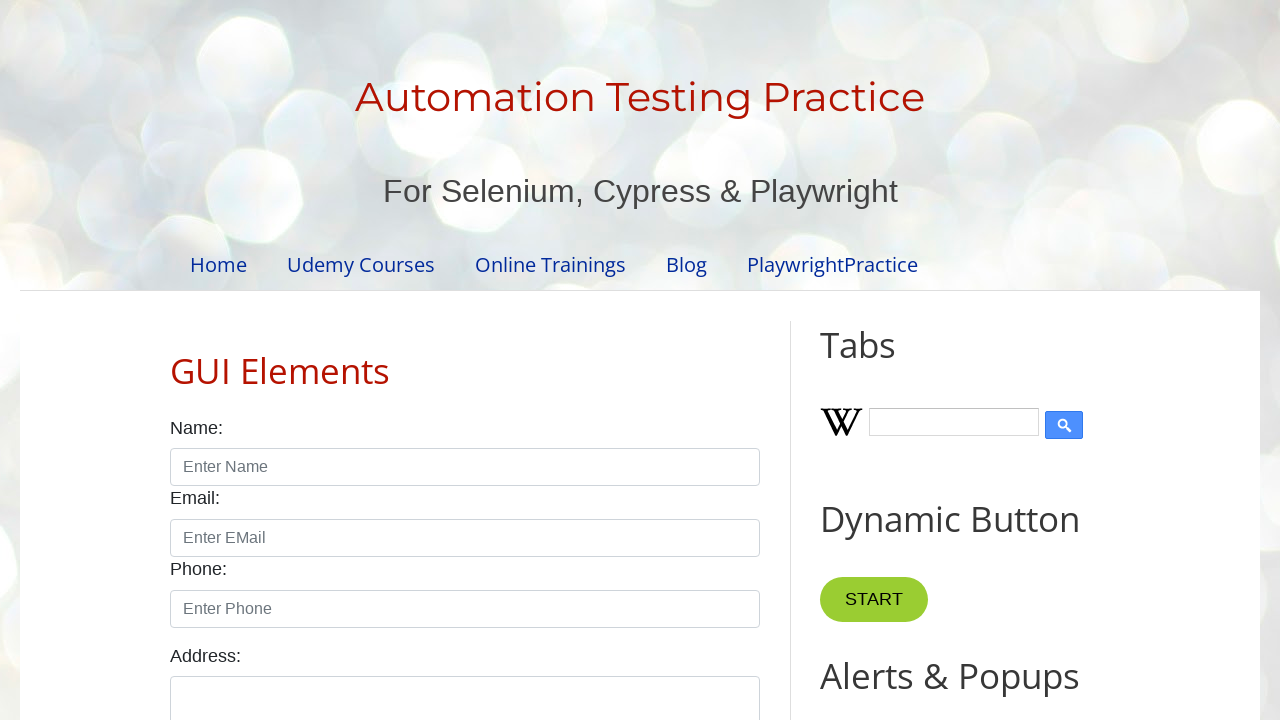

Verified Wikipedia icon is displayed
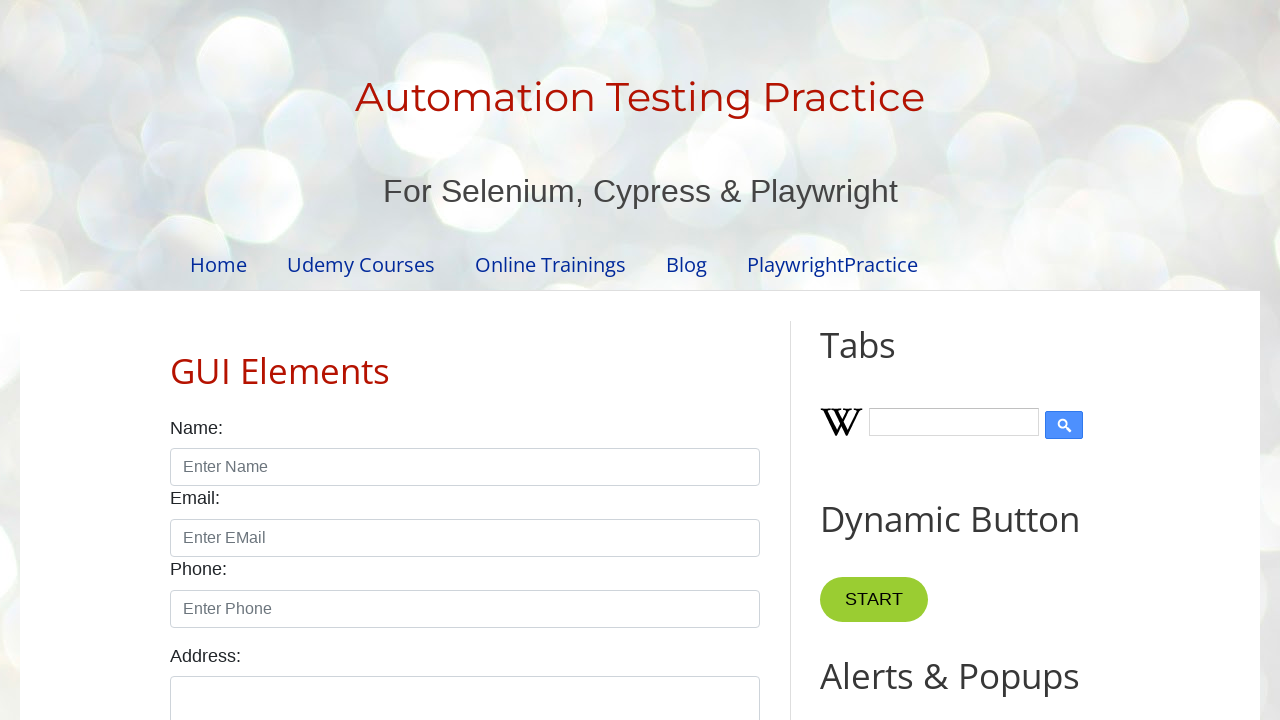

Located Wikipedia search button element
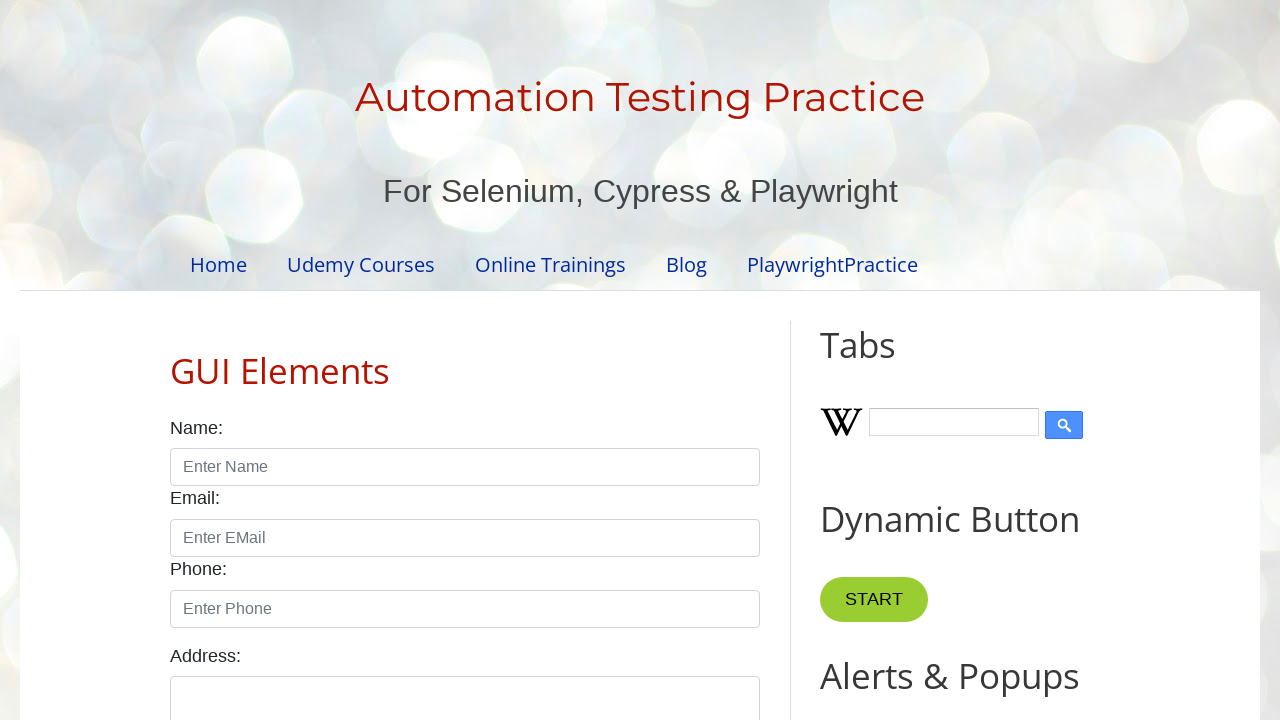

Verified Wikipedia search button is displayed
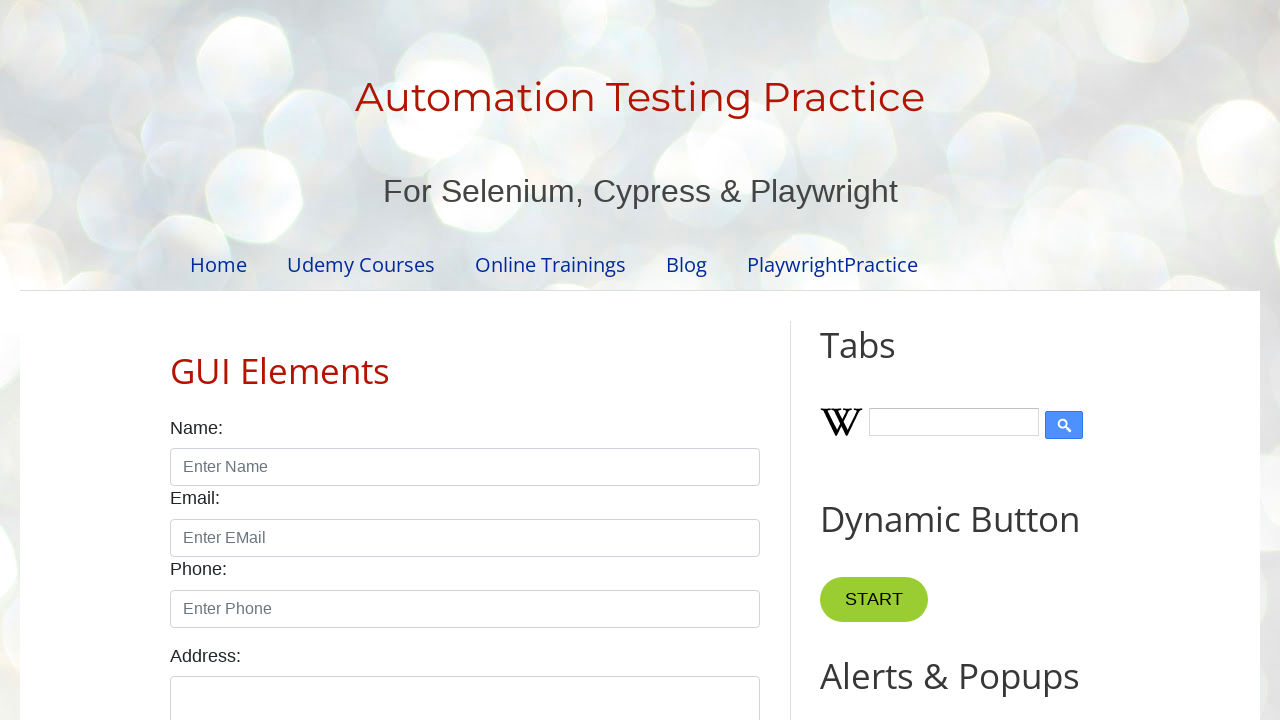

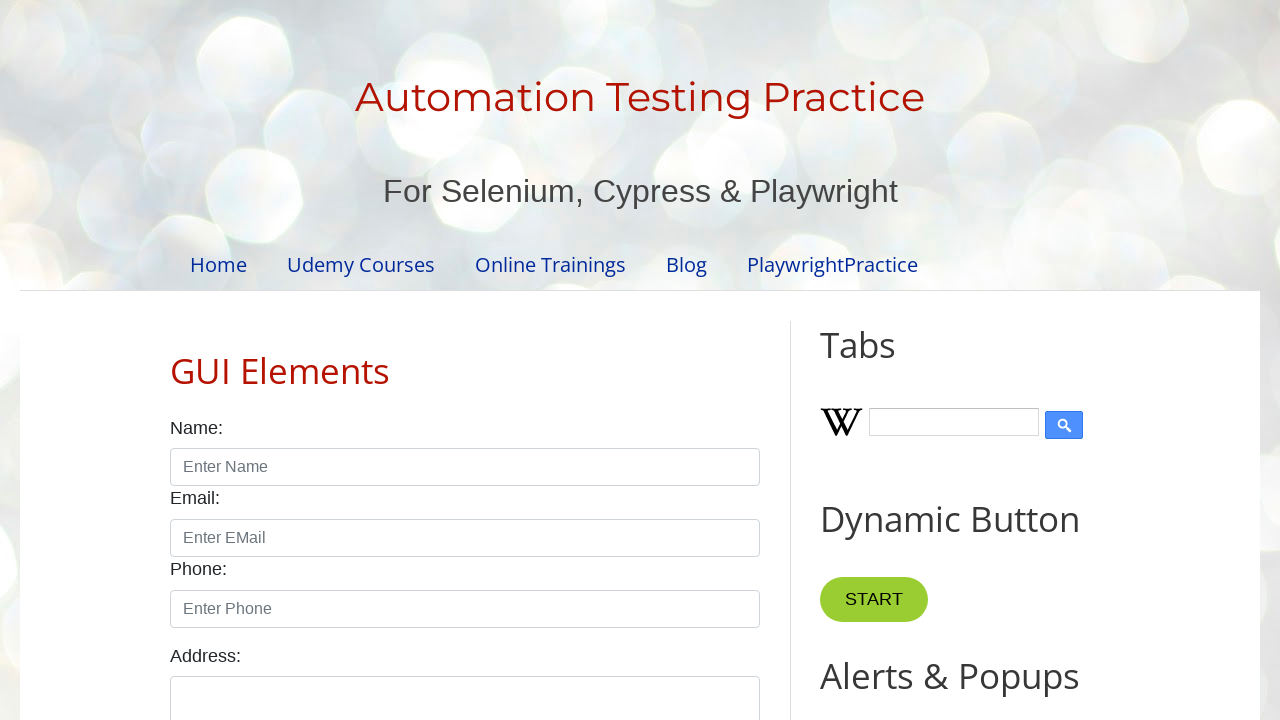